Tests that the todo counter displays the correct number of items as todos are added

Starting URL: https://demo.playwright.dev/todomvc

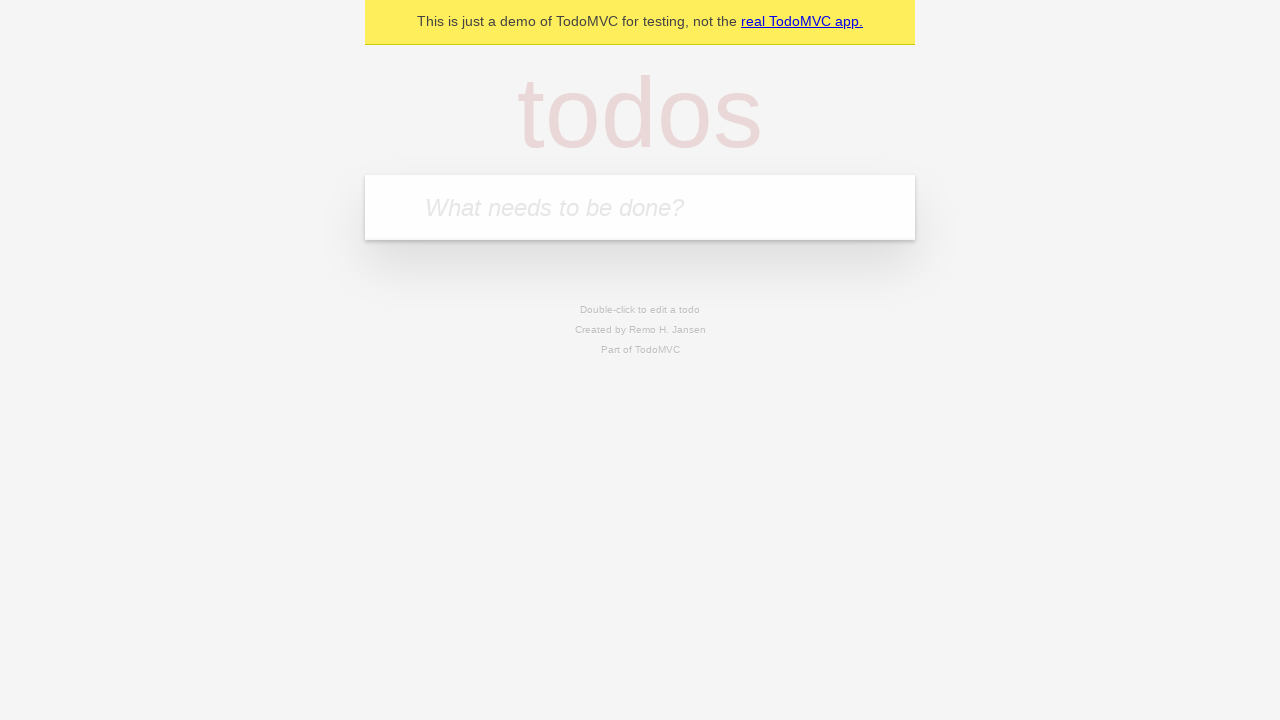

Located the 'What needs to be done?' input field
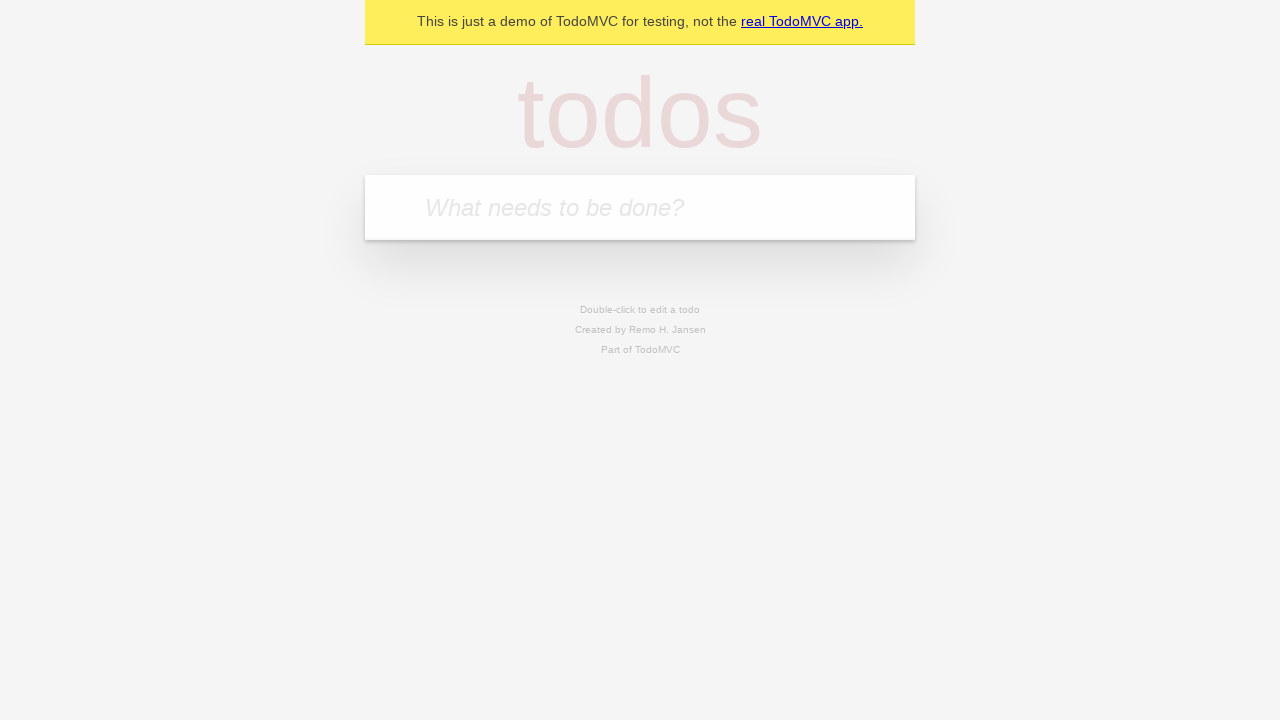

Filled first todo input with 'buy some cheese' on internal:attr=[placeholder="What needs to be done?"i]
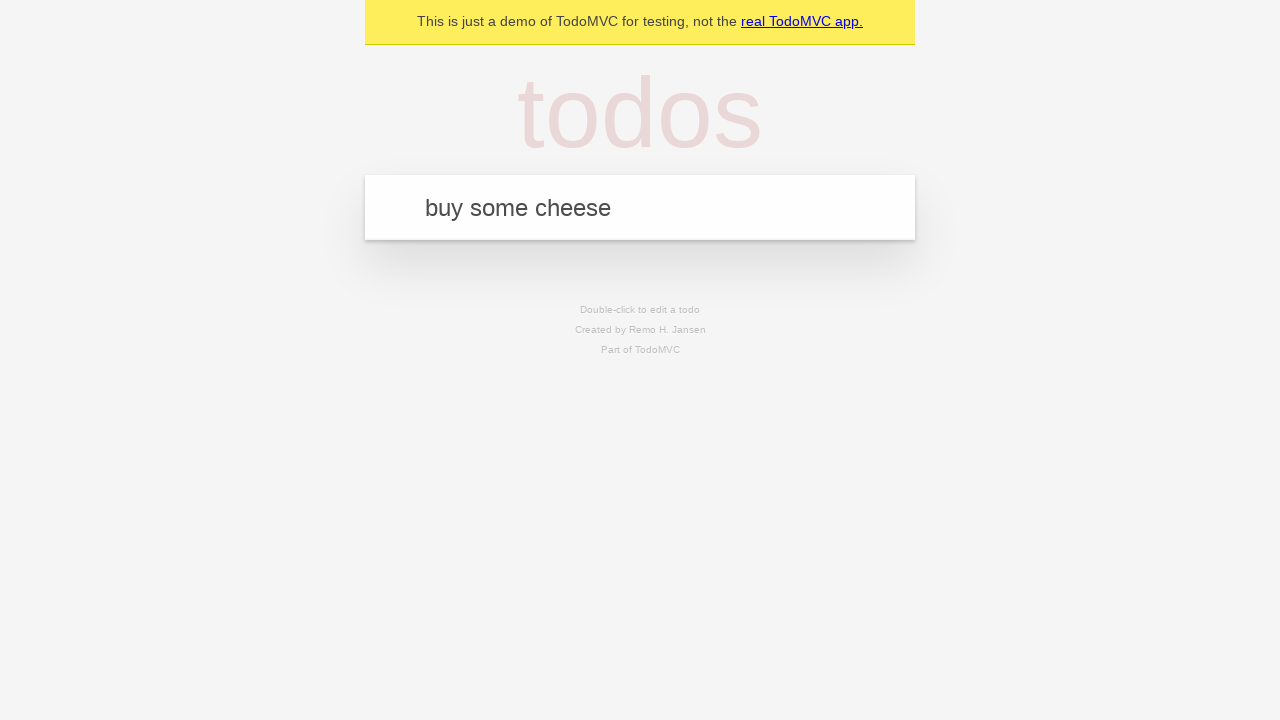

Pressed Enter to create first todo item on internal:attr=[placeholder="What needs to be done?"i]
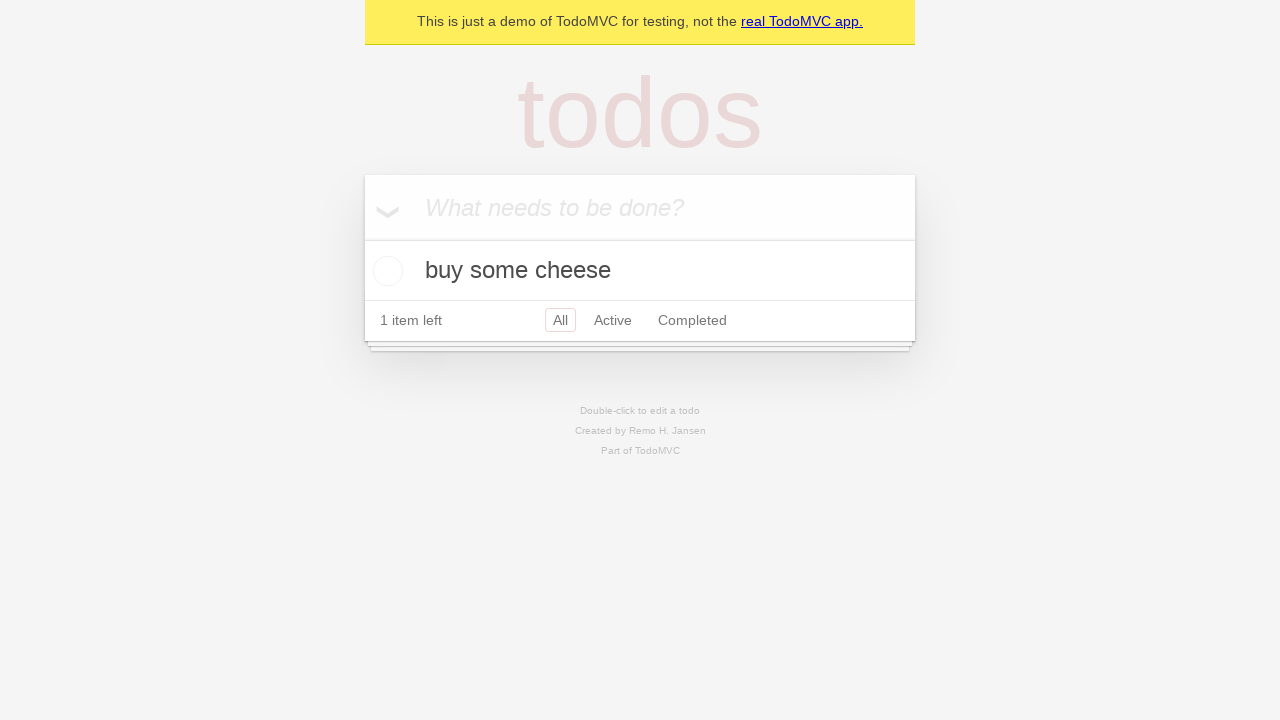

Todo counter element appeared on page
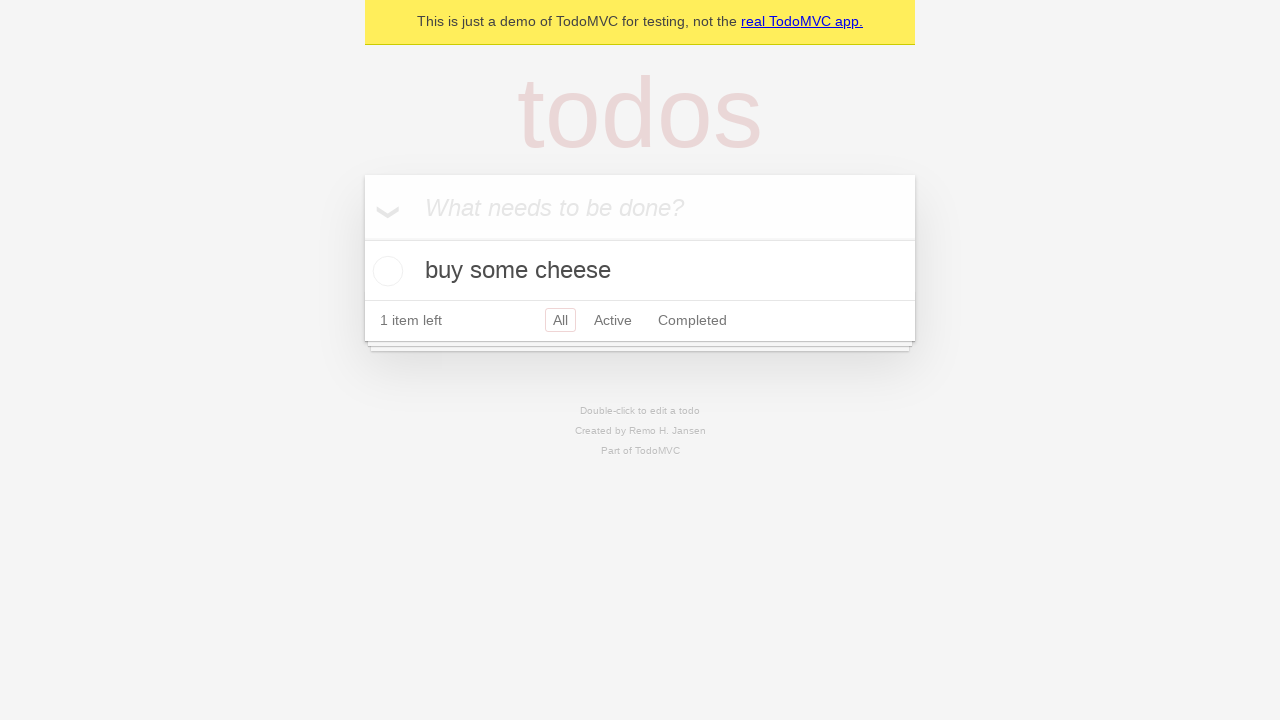

Filled second todo input with 'feed the cat' on internal:attr=[placeholder="What needs to be done?"i]
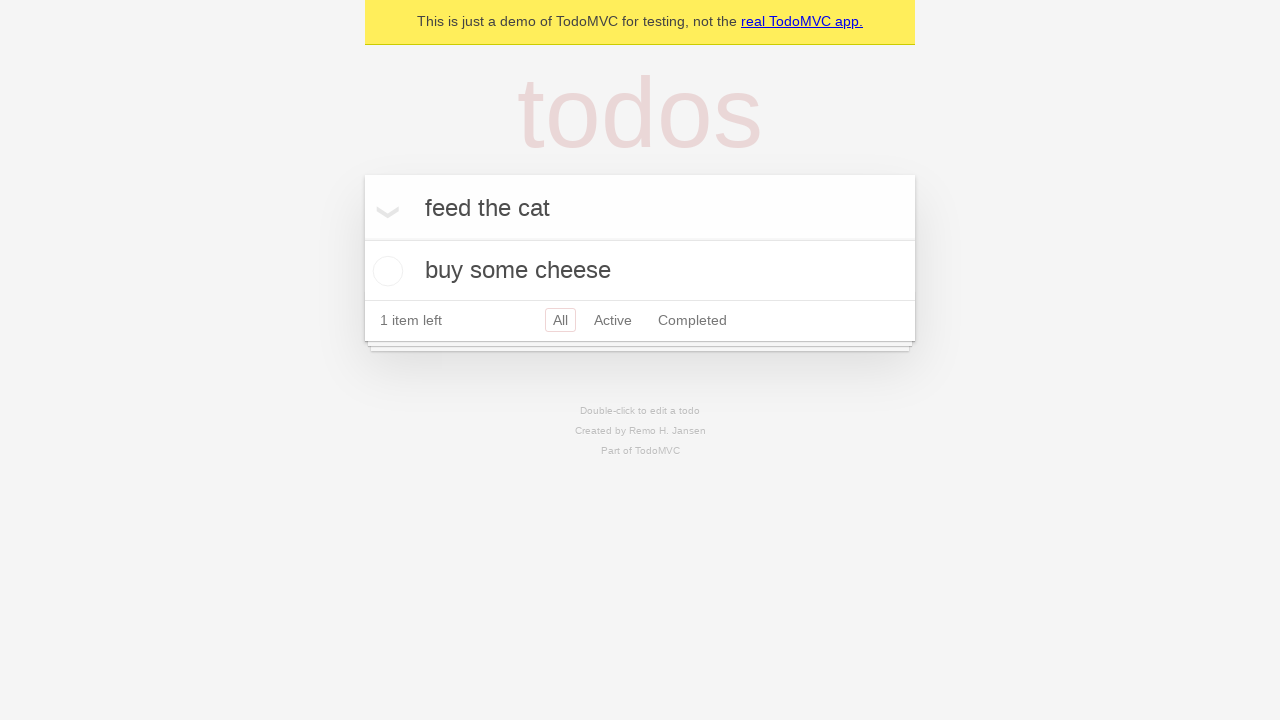

Pressed Enter to create second todo item on internal:attr=[placeholder="What needs to be done?"i]
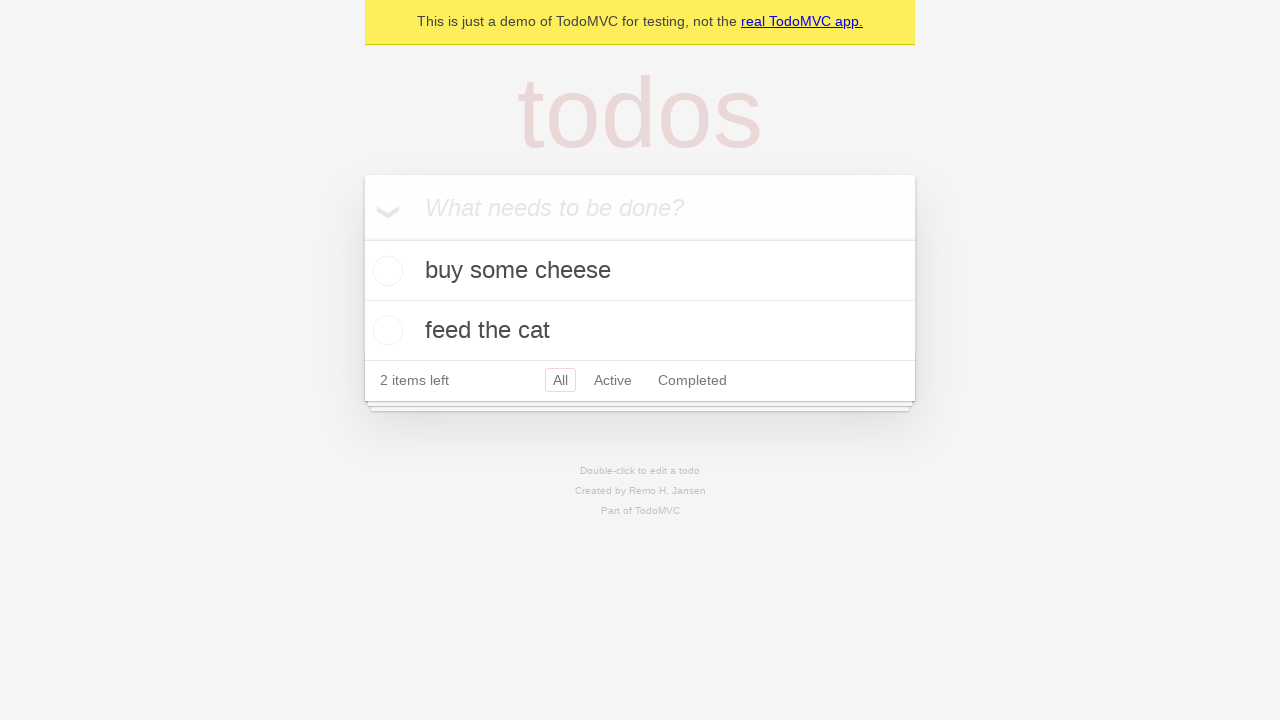

Todo counter updated after adding second item
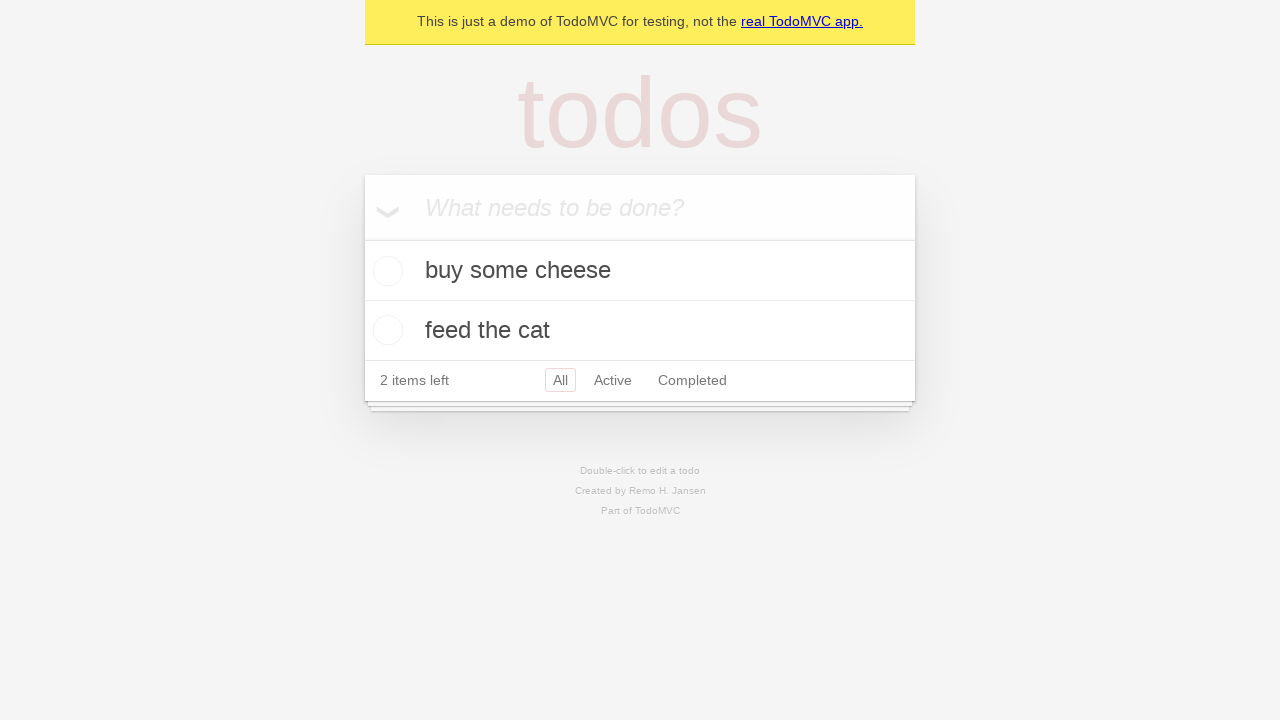

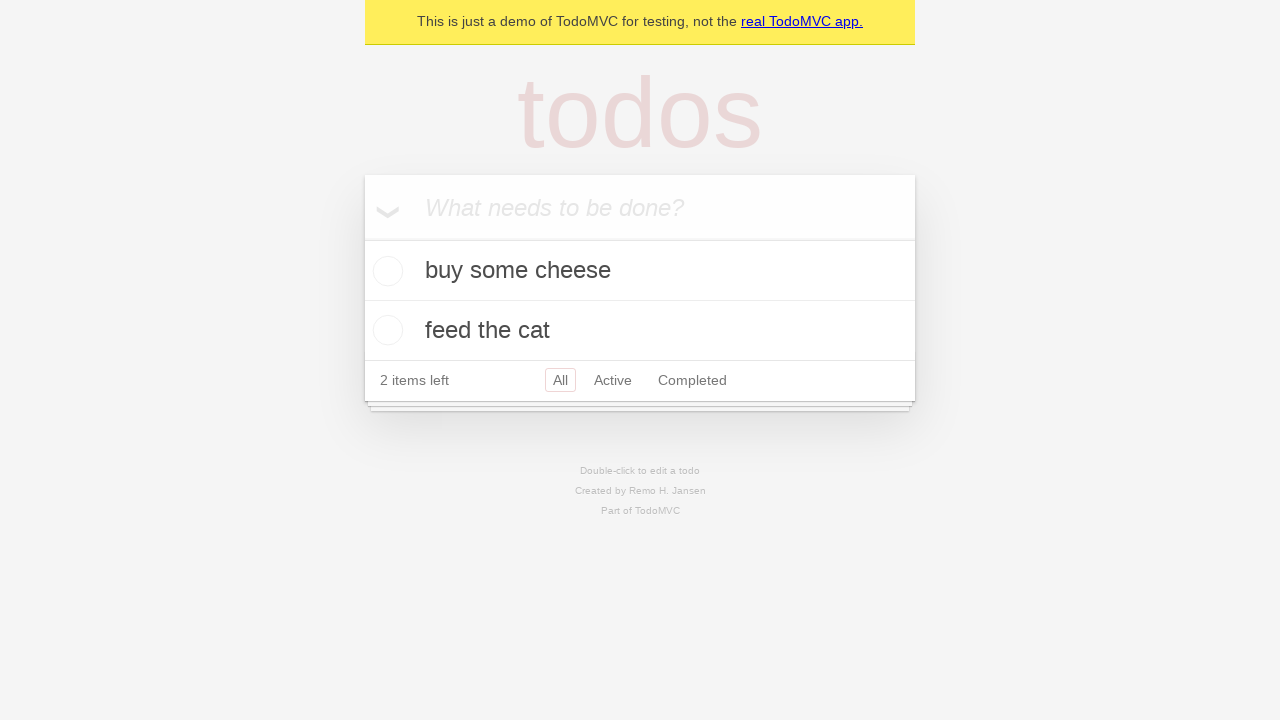